Tests drag and drop functionality by dragging the "Drag me" element onto the "Drop here" target and verifying the text changes to "Dropped!"

Starting URL: https://demoqa.com/droppable

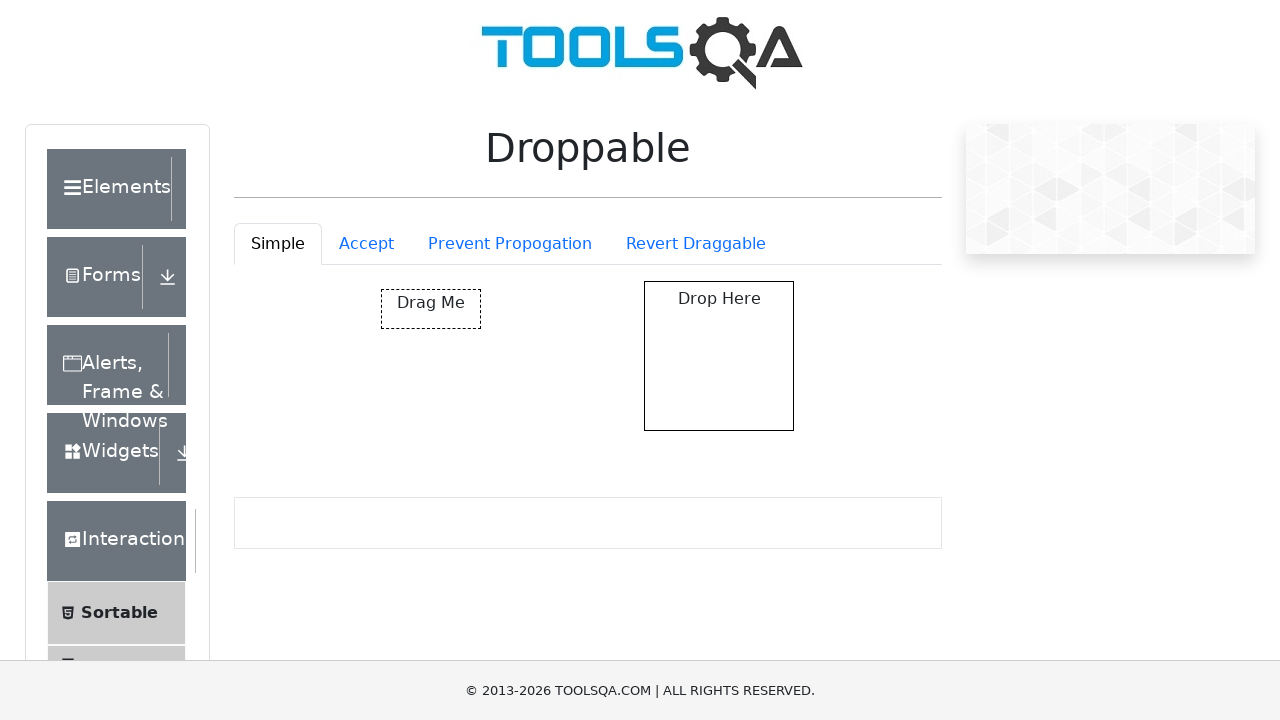

Located the draggable element with id='draggable'
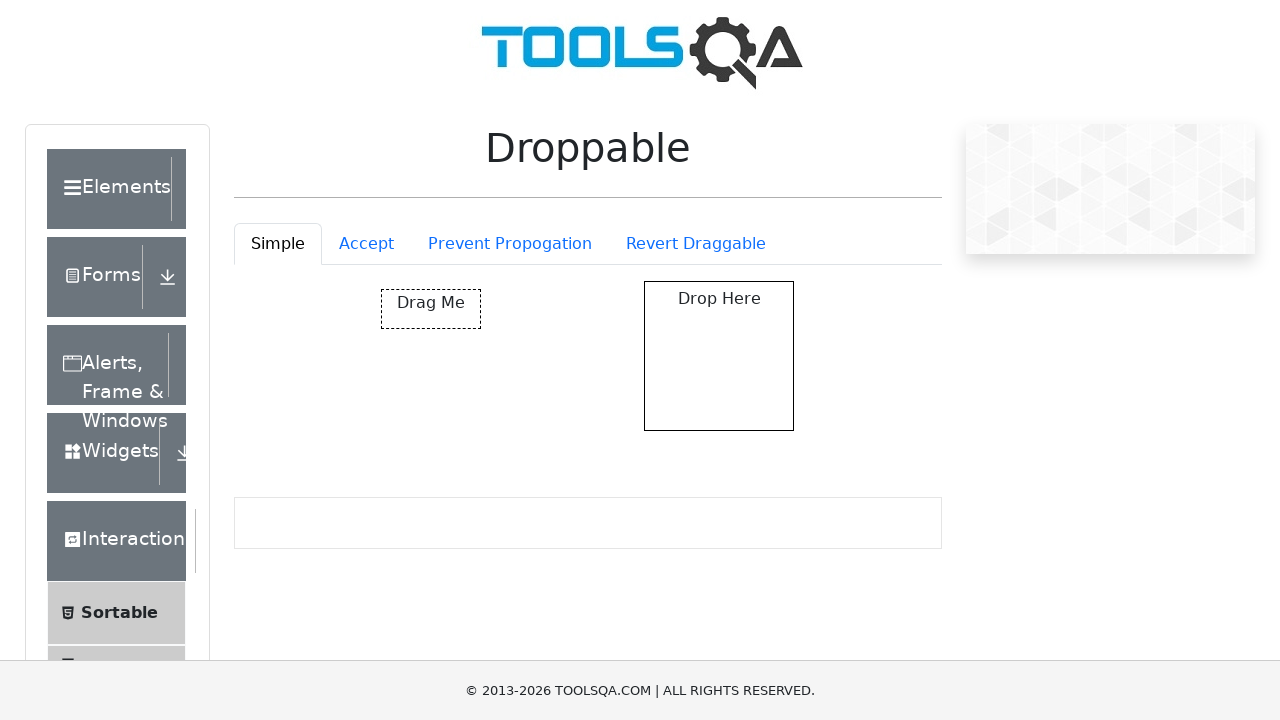

Located the droppable target element with id='droppable'
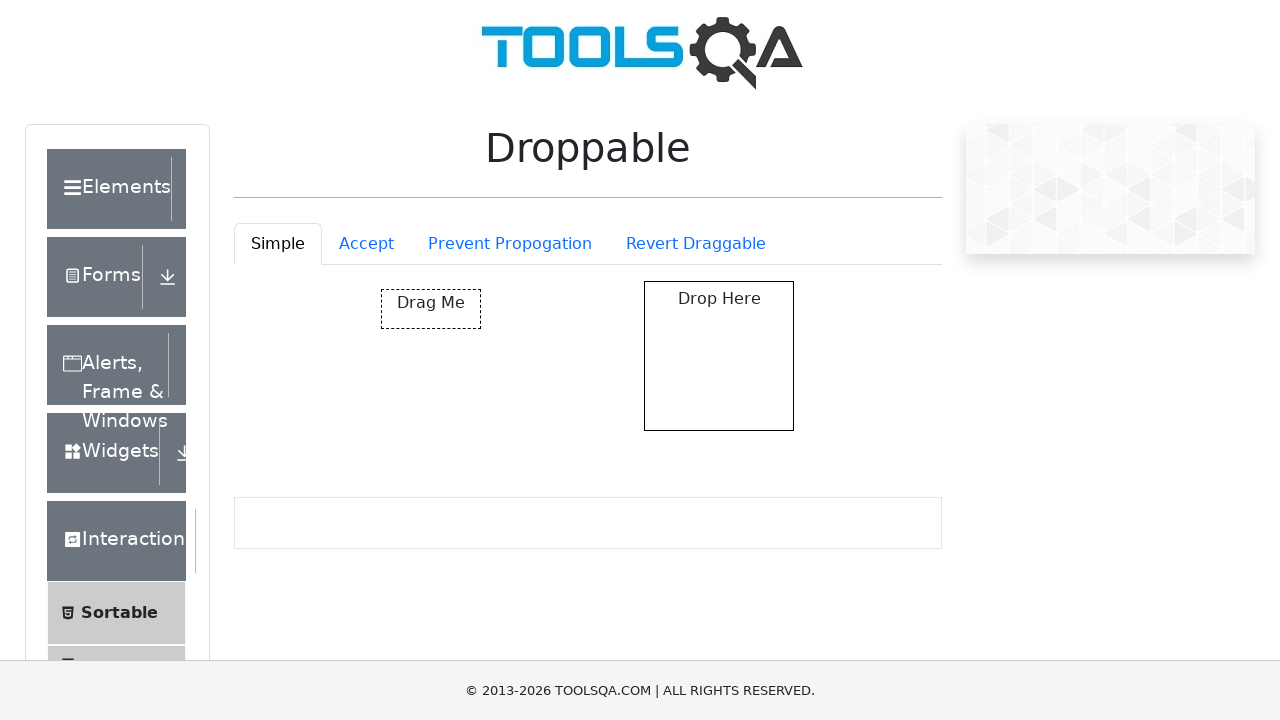

Dragged the 'Drag me' element onto the 'Drop here' target at (719, 356)
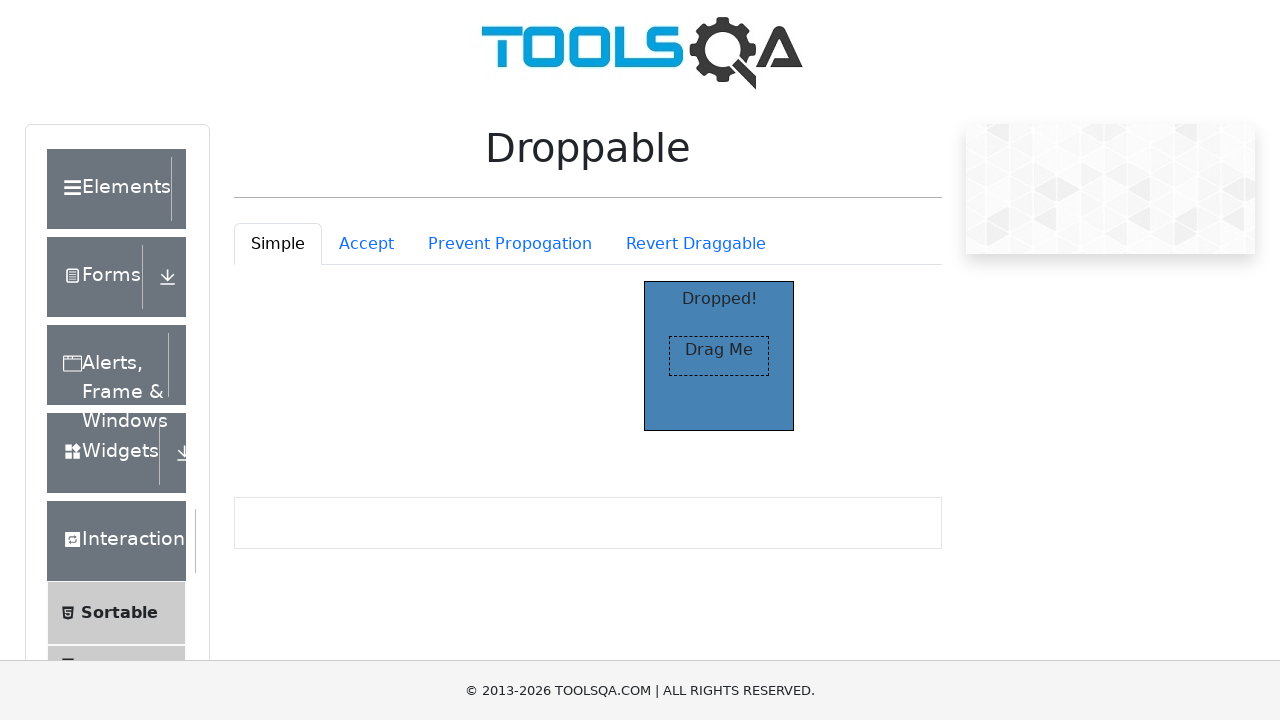

Verified that the dropped element now displays 'Dropped!' text
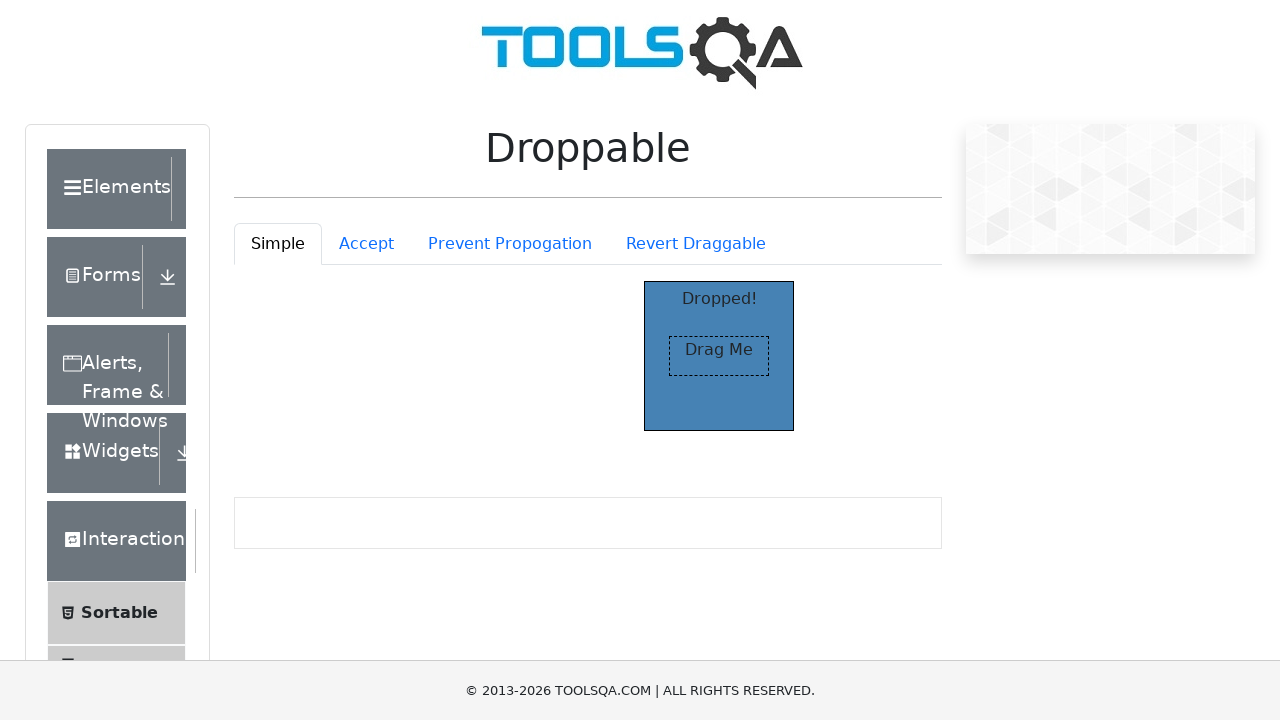

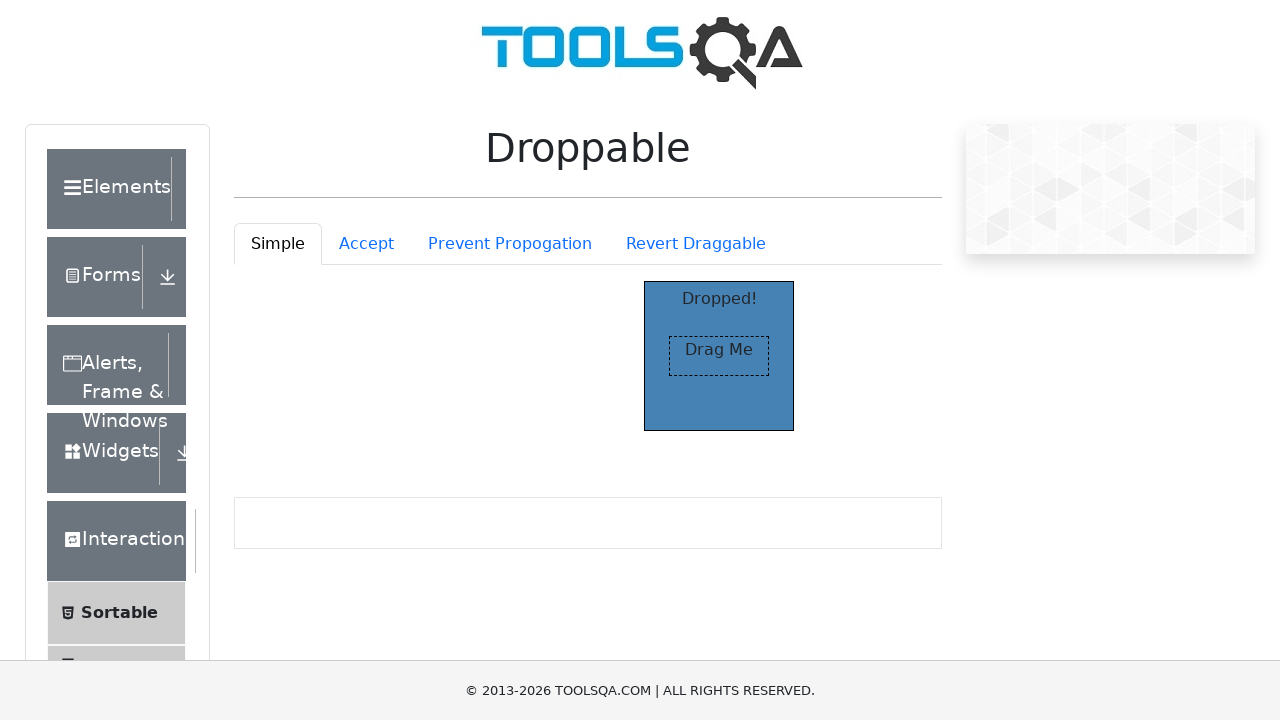